Tests dynamic loading using a clean approach with proper waiting for the finish element

Starting URL: http://the-internet.herokuapp.com/dynamic_loading/2

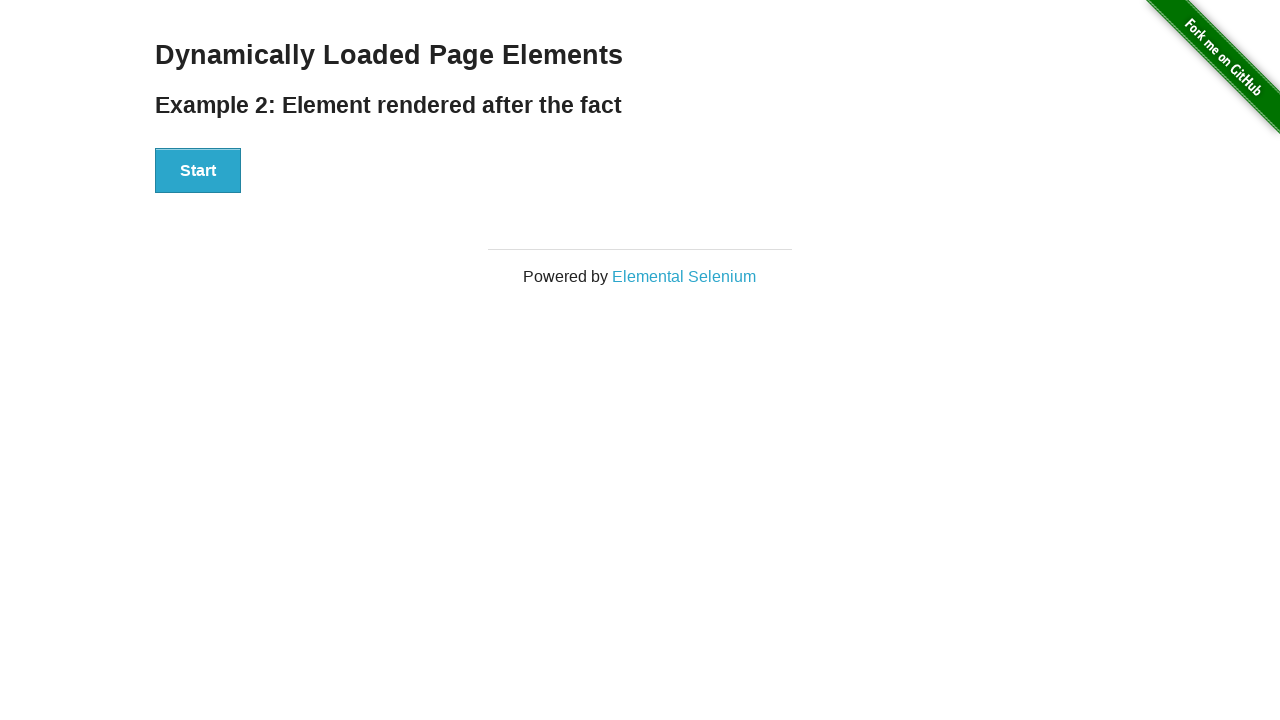

Clicked start button to trigger dynamic loading at (198, 171) on #start button
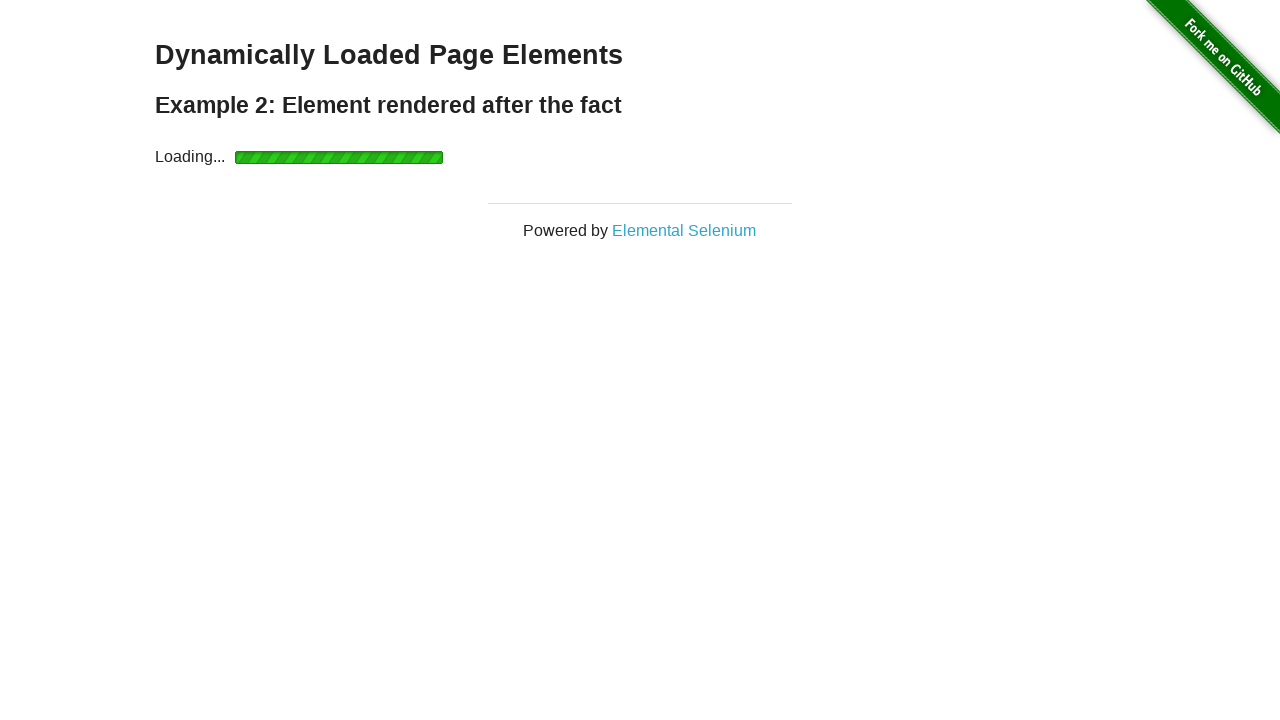

Waited for finish element to appear
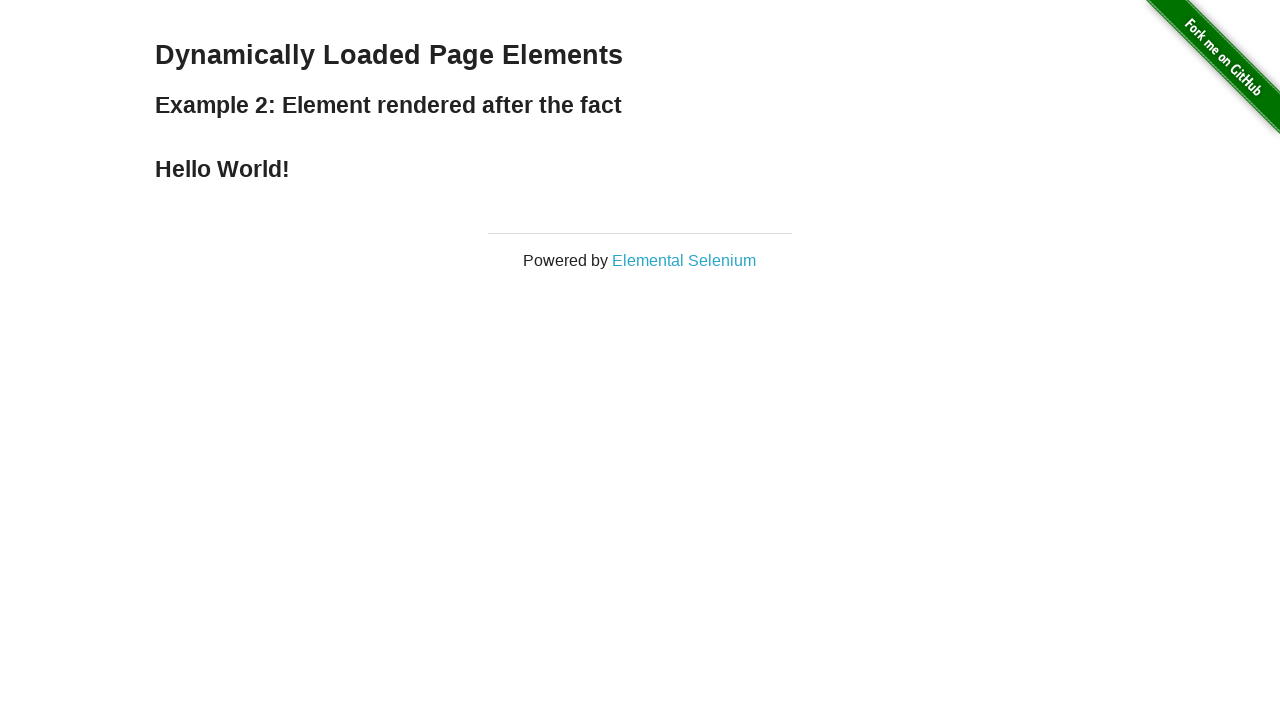

Retrieved finish element text content
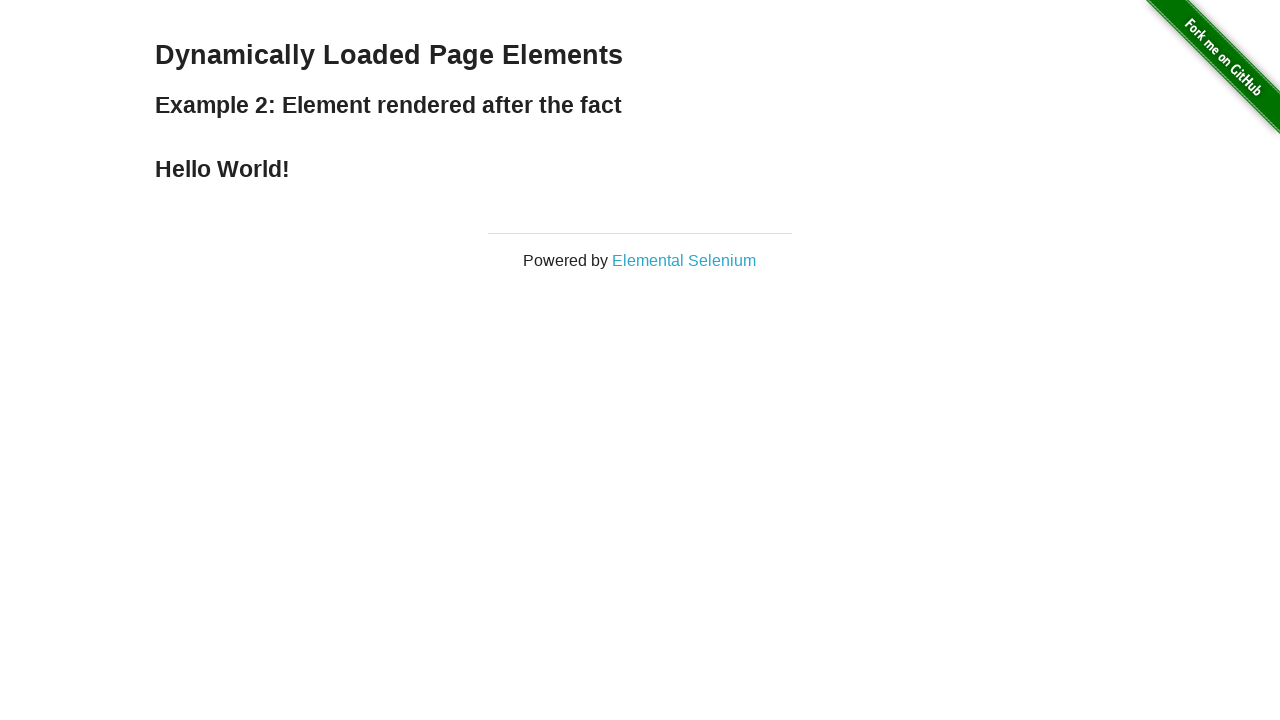

Verified finish element contains 'Hello World!'
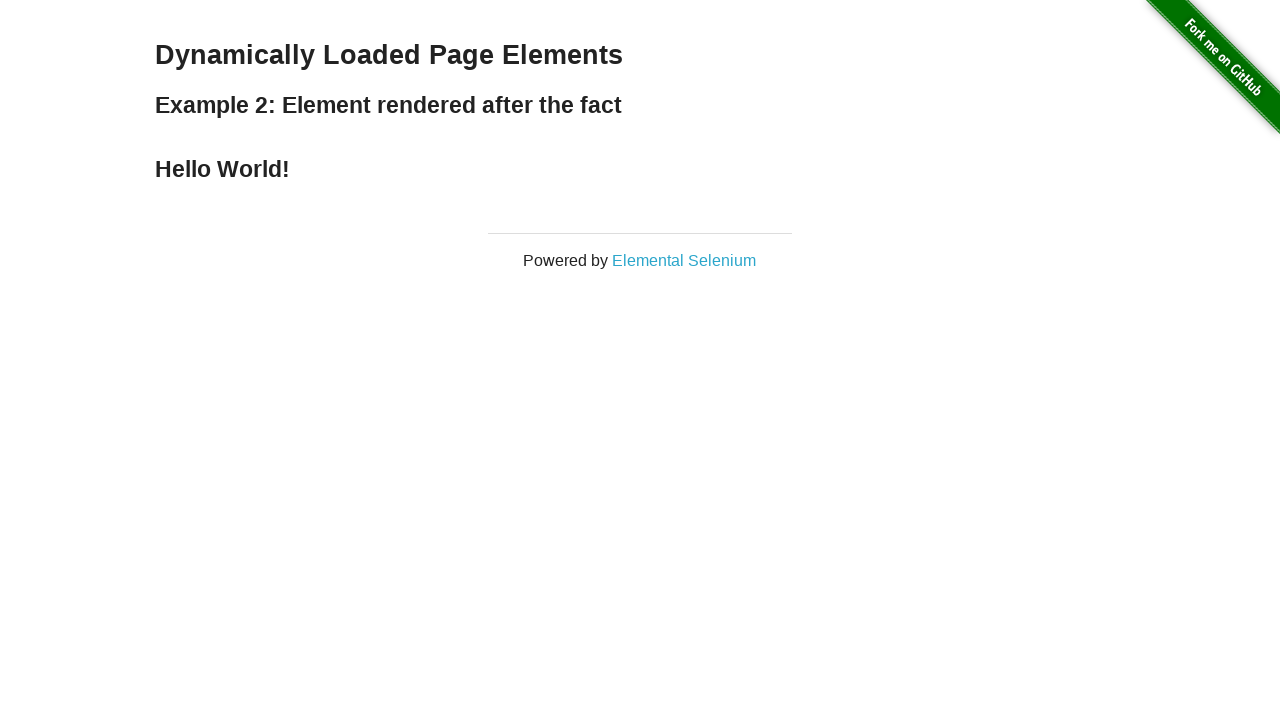

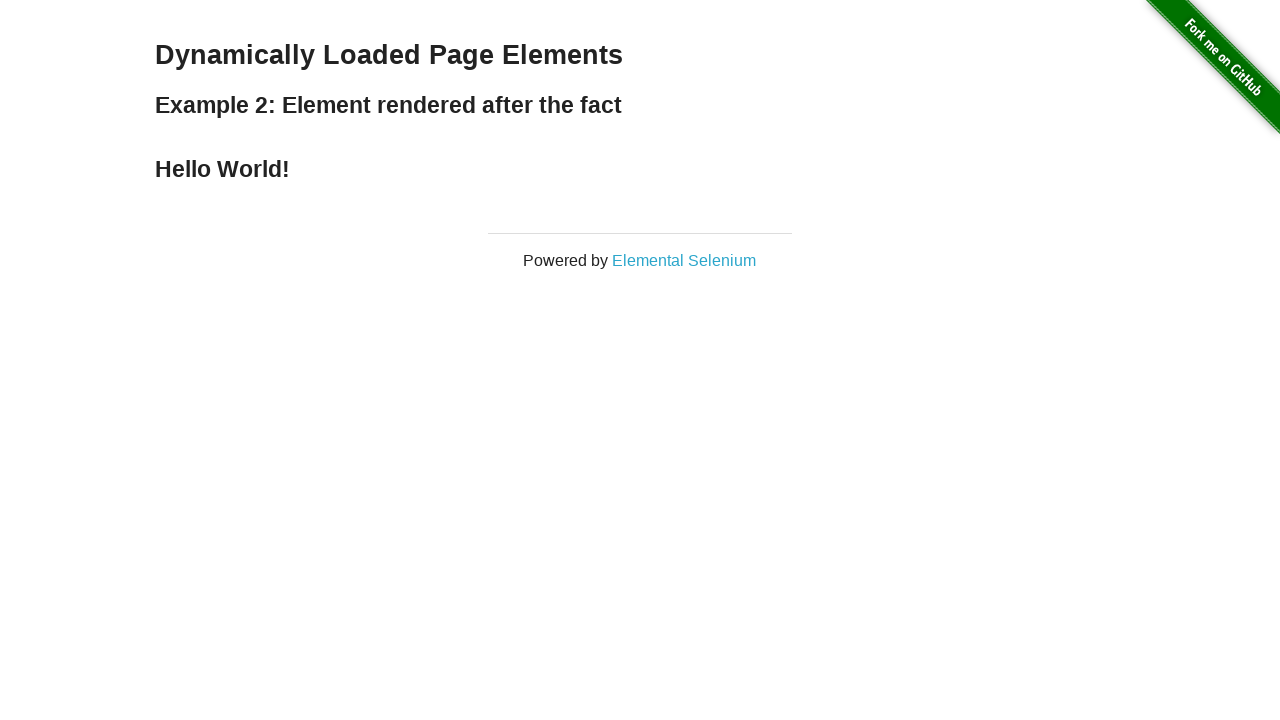